Navigates to the UC Pathways Guide page and interacts with the college and pathway dropdown selects by verifying they exist and selecting options from them.

Starting URL: https://pathwaysguide.universityofcalifornia.edu/college-pathways/Berkeley%20City%20College/Computer%20Science

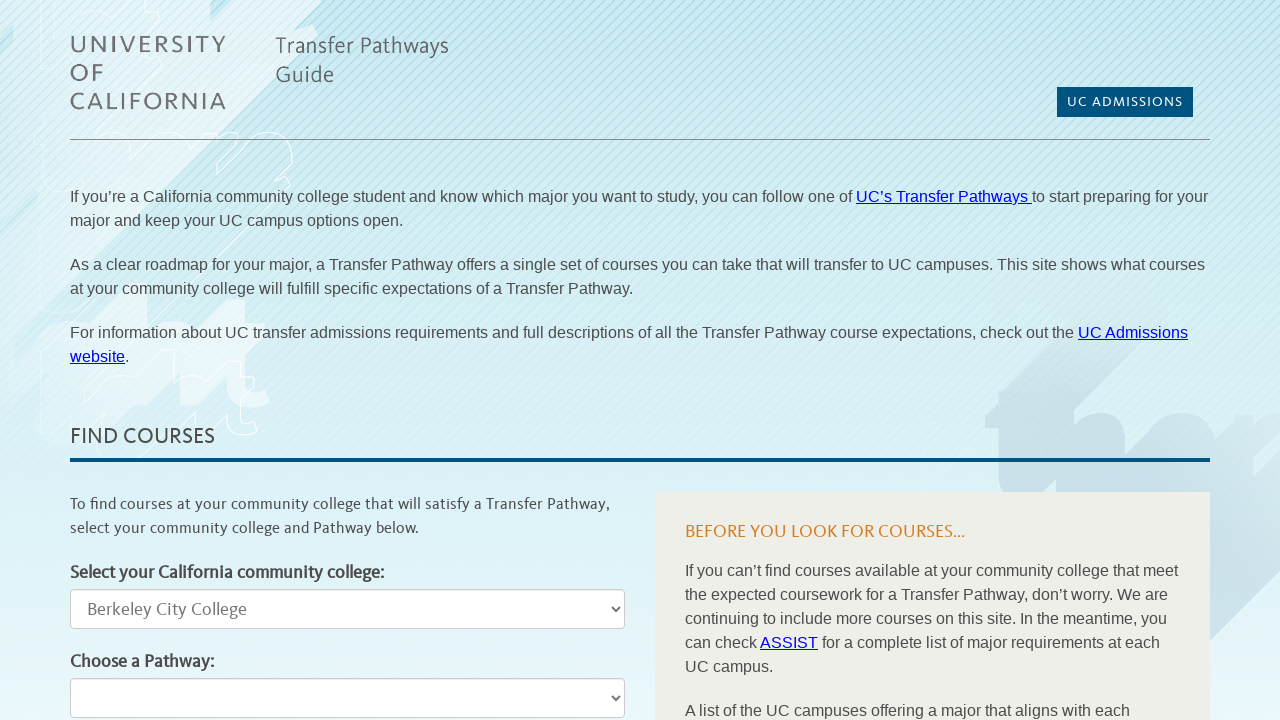

Waited for college select dropdown to be present
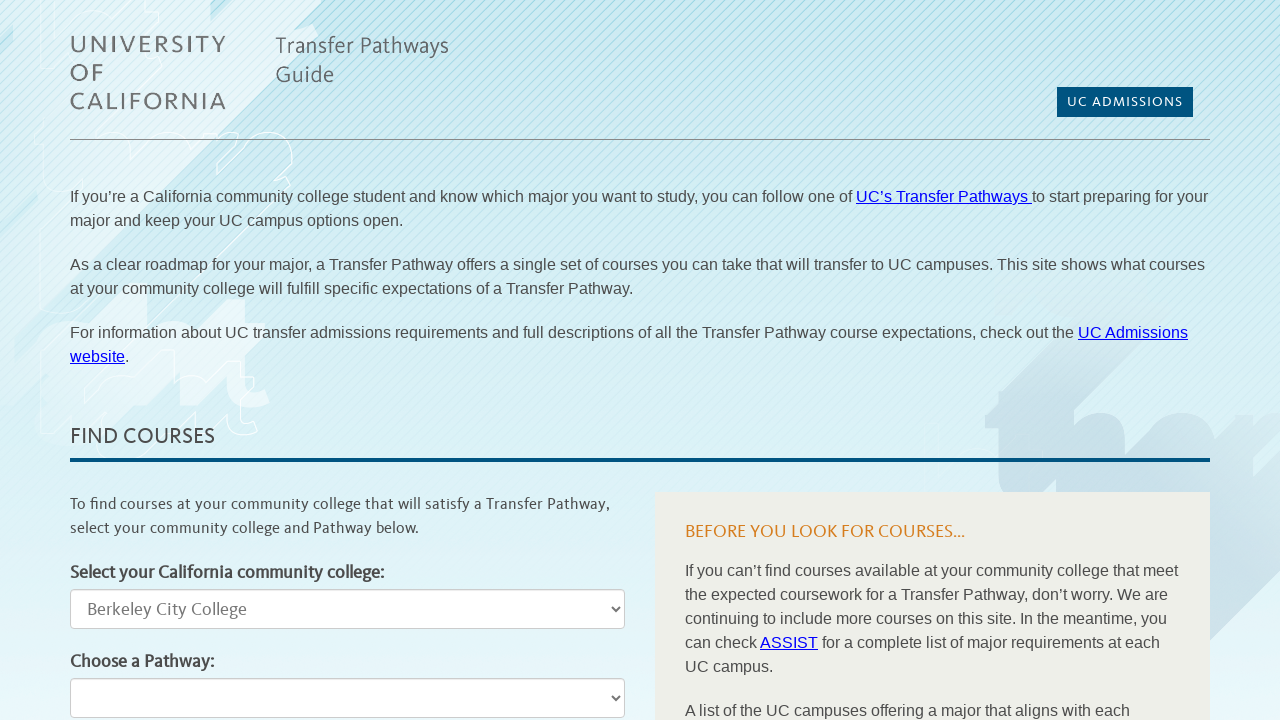

Waited for pathway select dropdown to be present
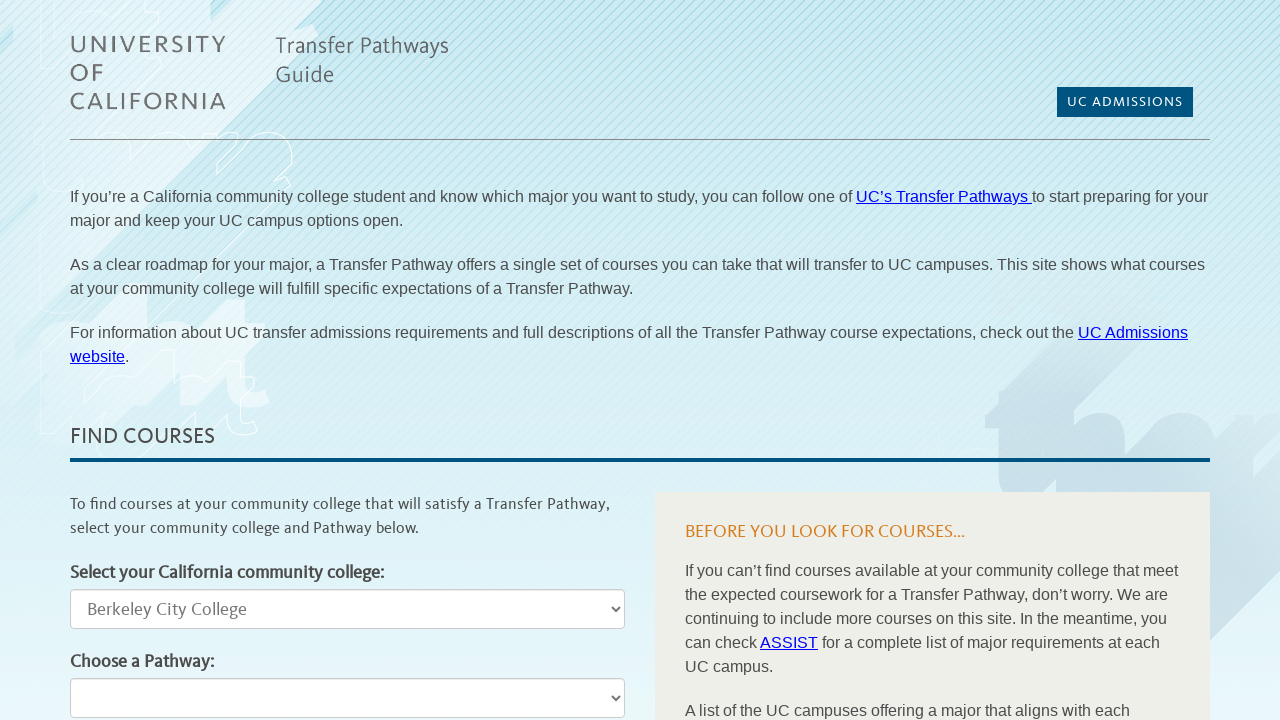

Selected 'Diablo Valley College' from college dropdown on #collegeSelect
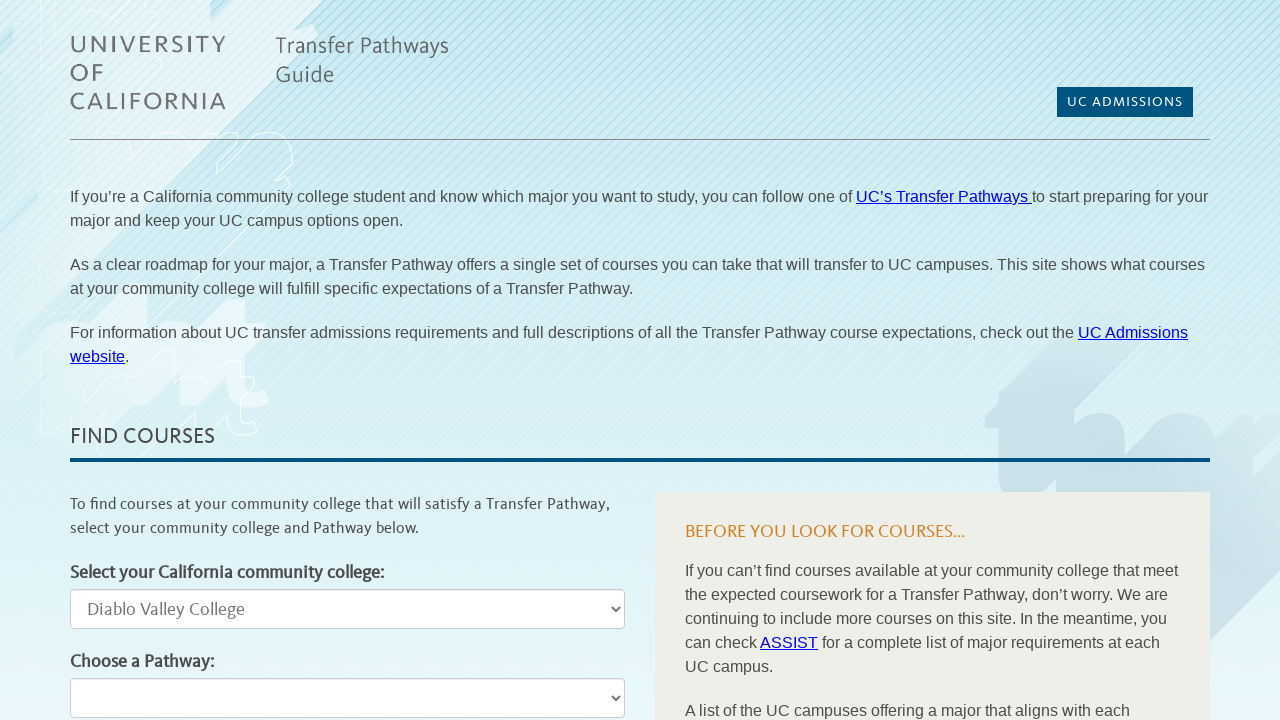

Selected 'Biology' from pathway dropdown on #pathwaySelect
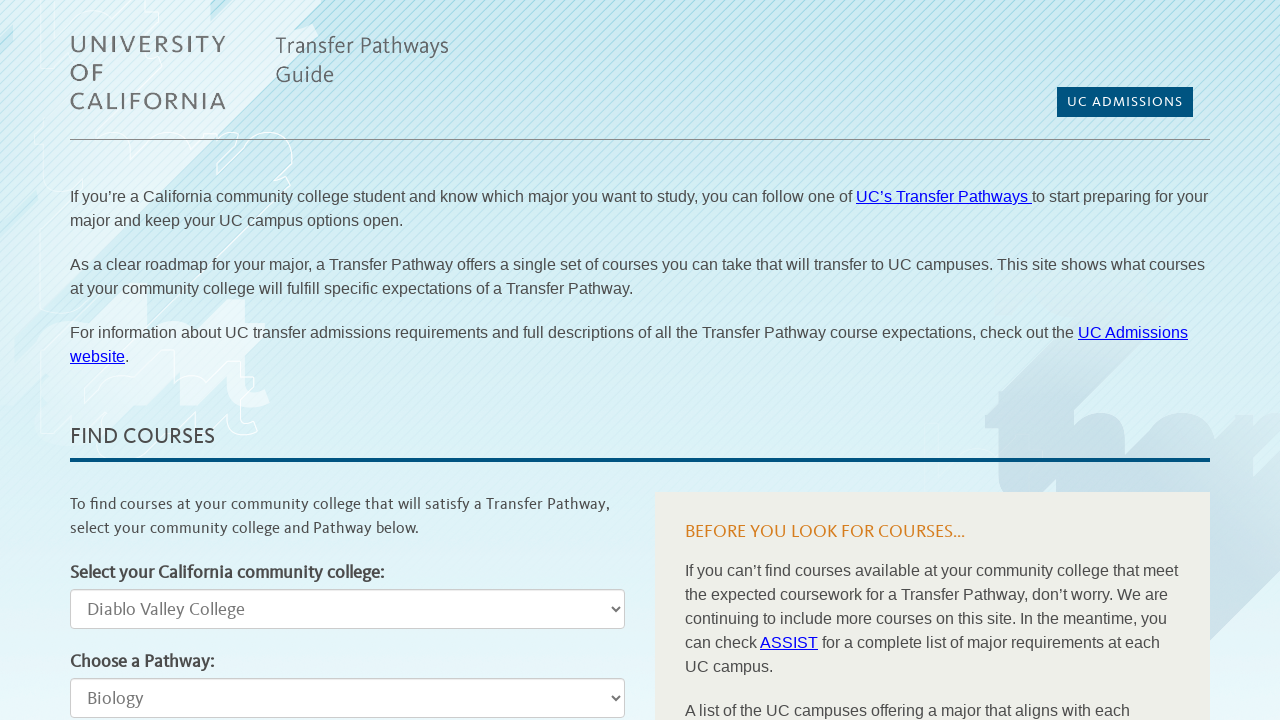

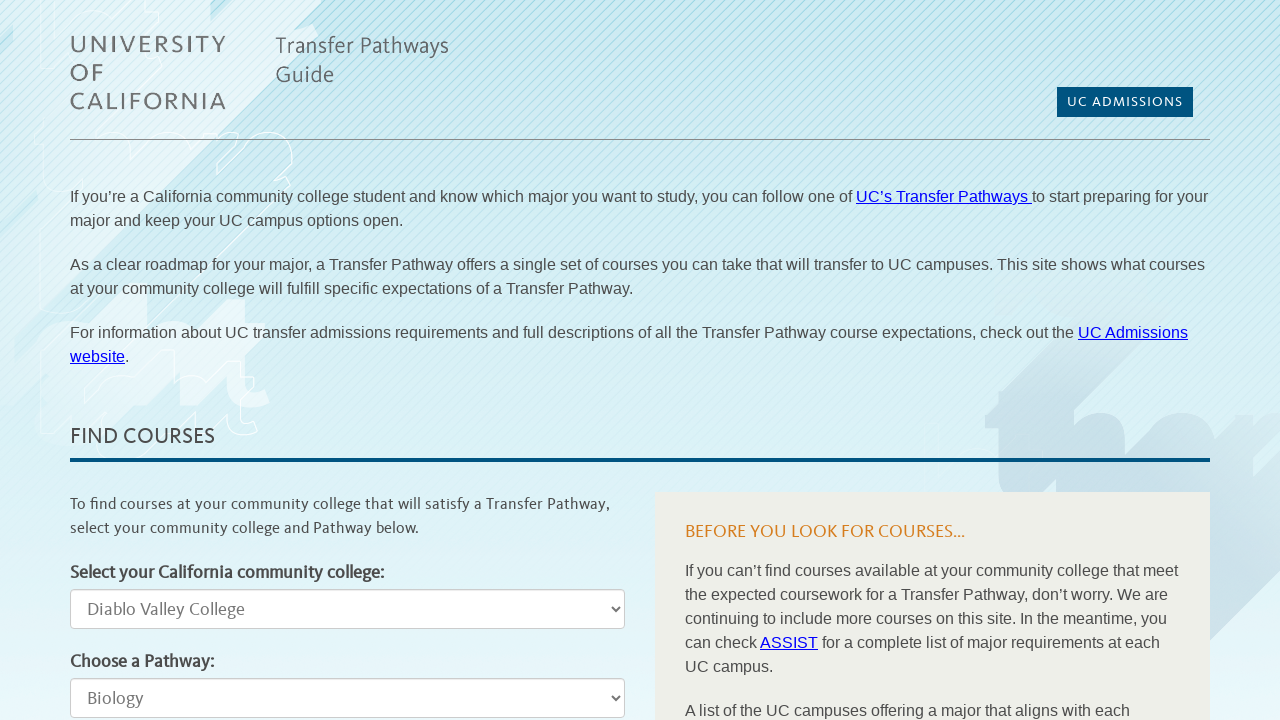